Tests auto-suggestive dropdown functionality by typing a partial query, waiting for suggestions to appear, and selecting a matching option from the dropdown list

Starting URL: https://rahulshettyacademy.com/dropdownsPractise/

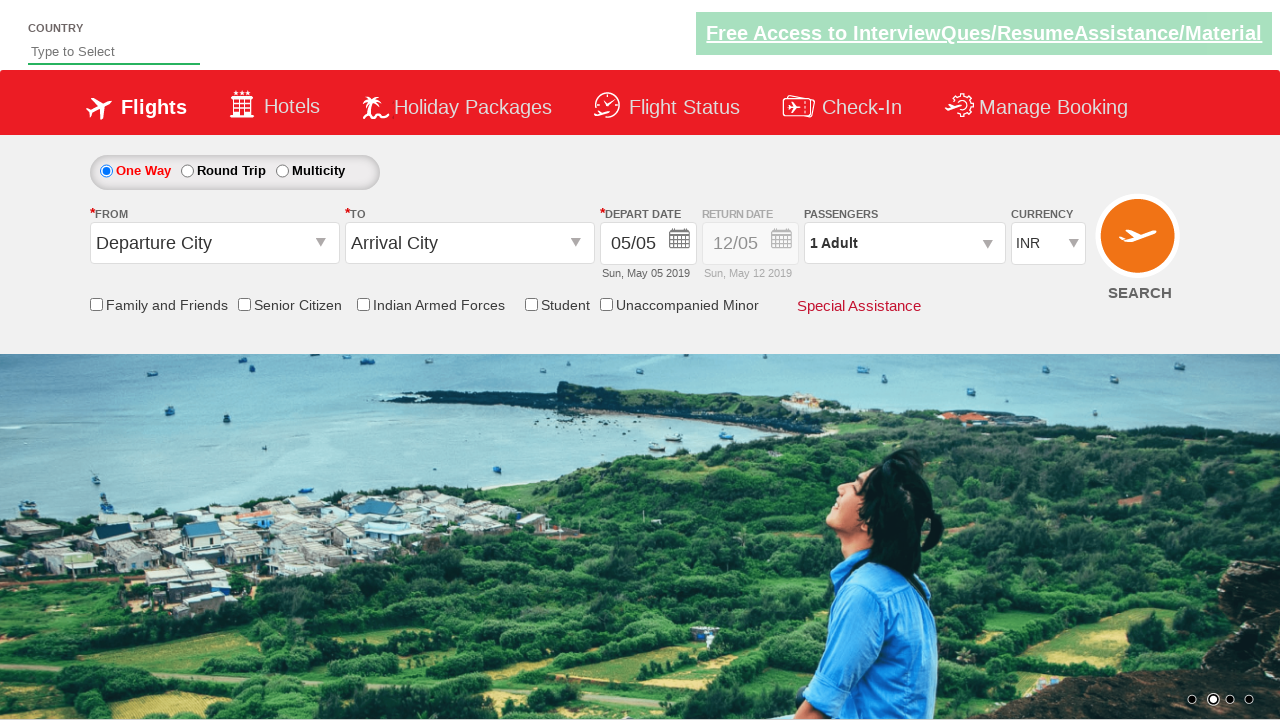

Filled autosuggest field with 'ind' to trigger dropdown suggestions on #autosuggest
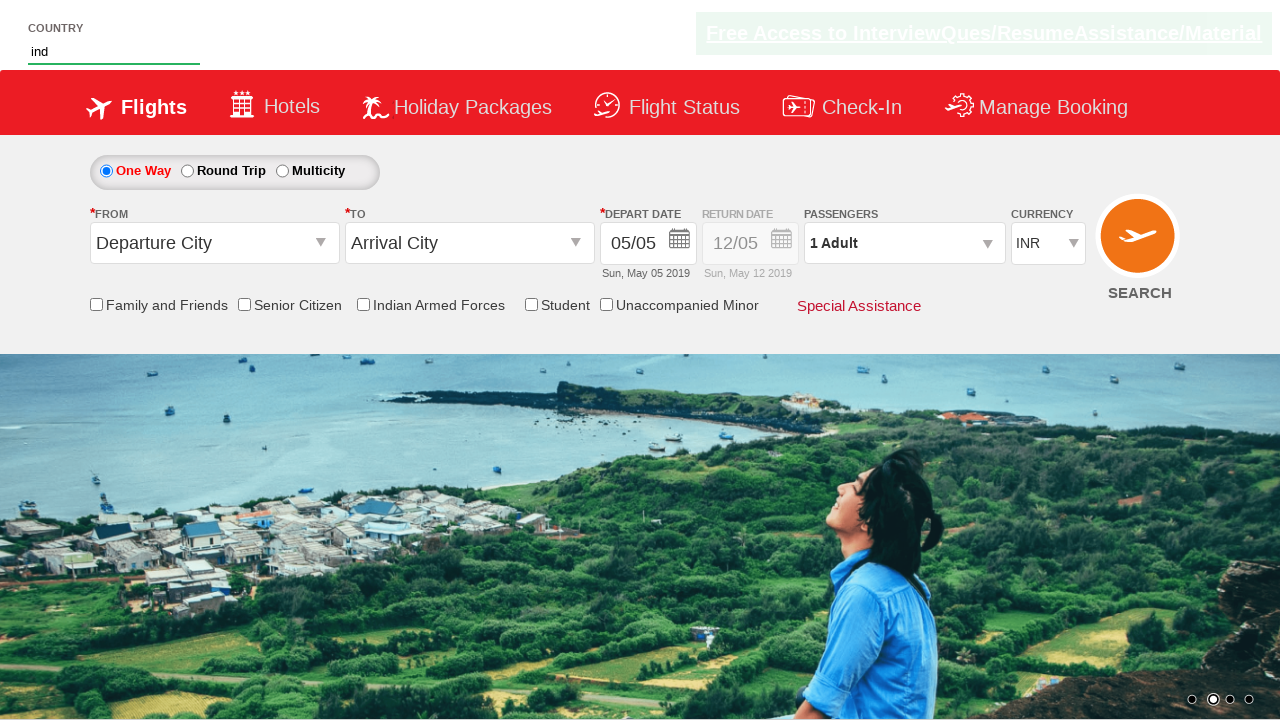

Dropdown suggestions appeared and are visible
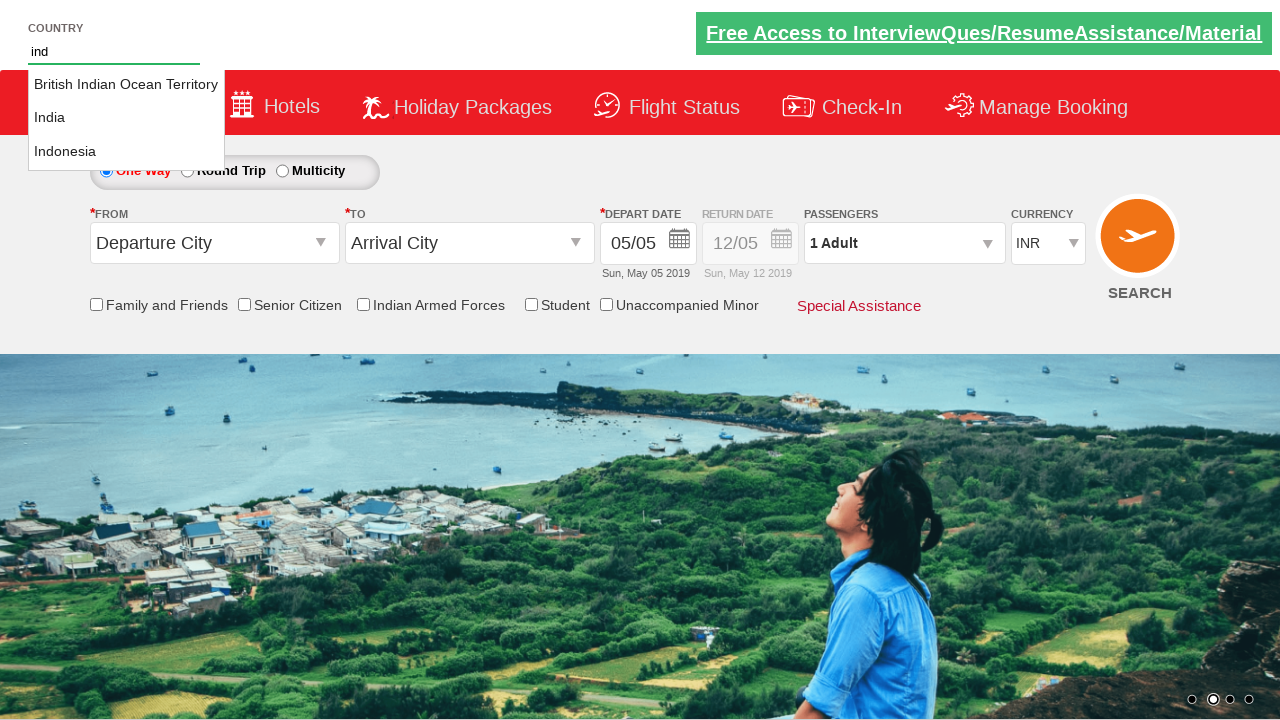

Retrieved all available suggestion options from dropdown
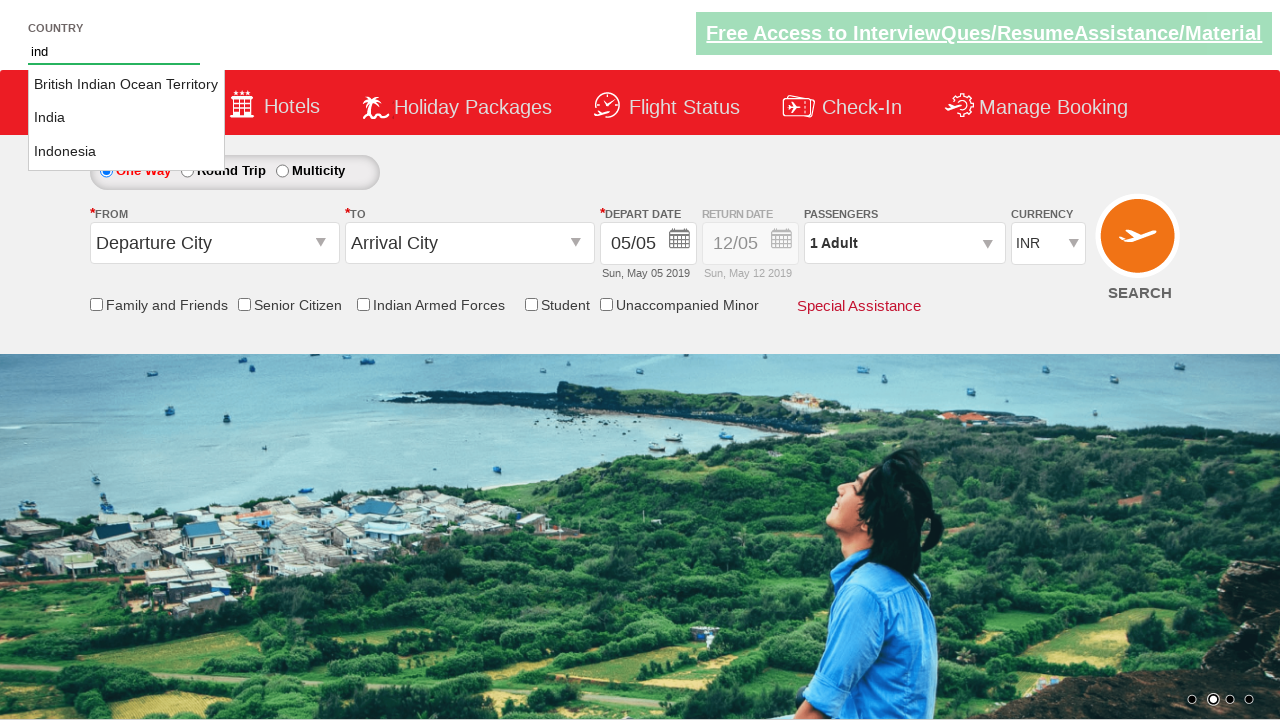

Selected 'India' option from the dropdown suggestions at (126, 118) on li.ui-menu-item a >> nth=1
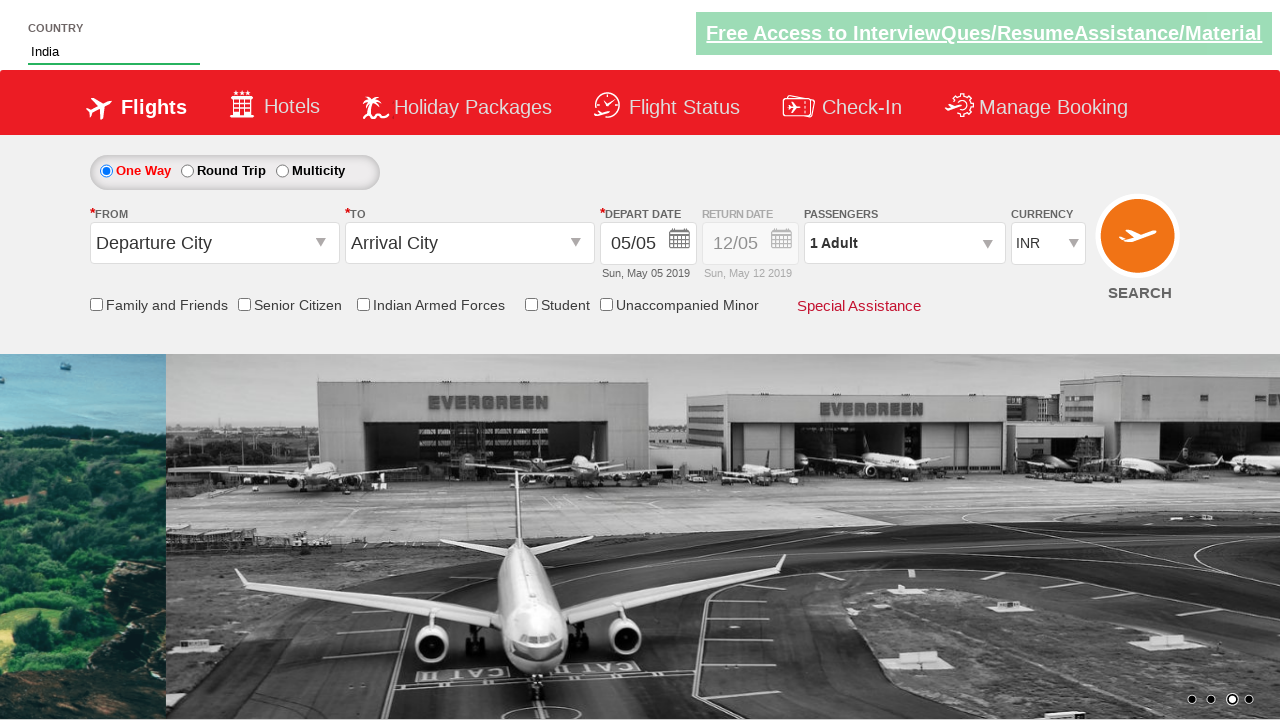

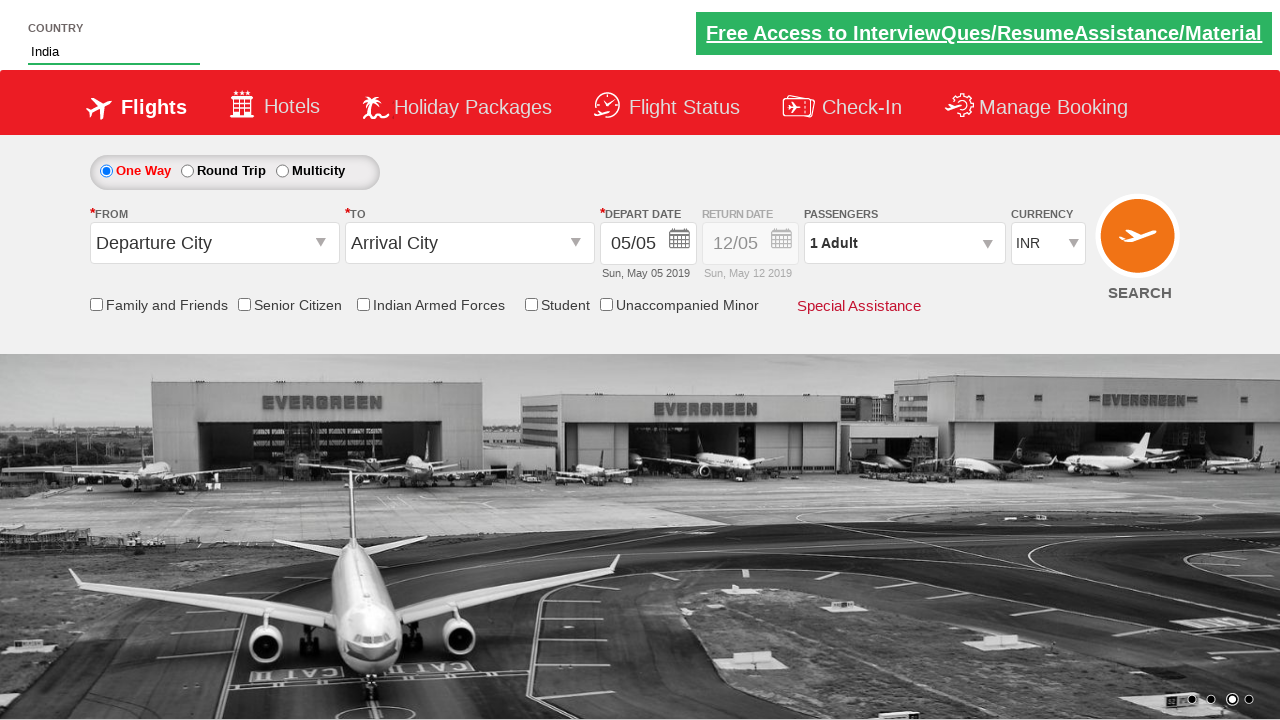